Navigates to Python 2.7.12 download page and clicks on the Windows x86-64 MSI installer download link to initiate a file download

Starting URL: https://www.python.org/downloads/release/python-2712/

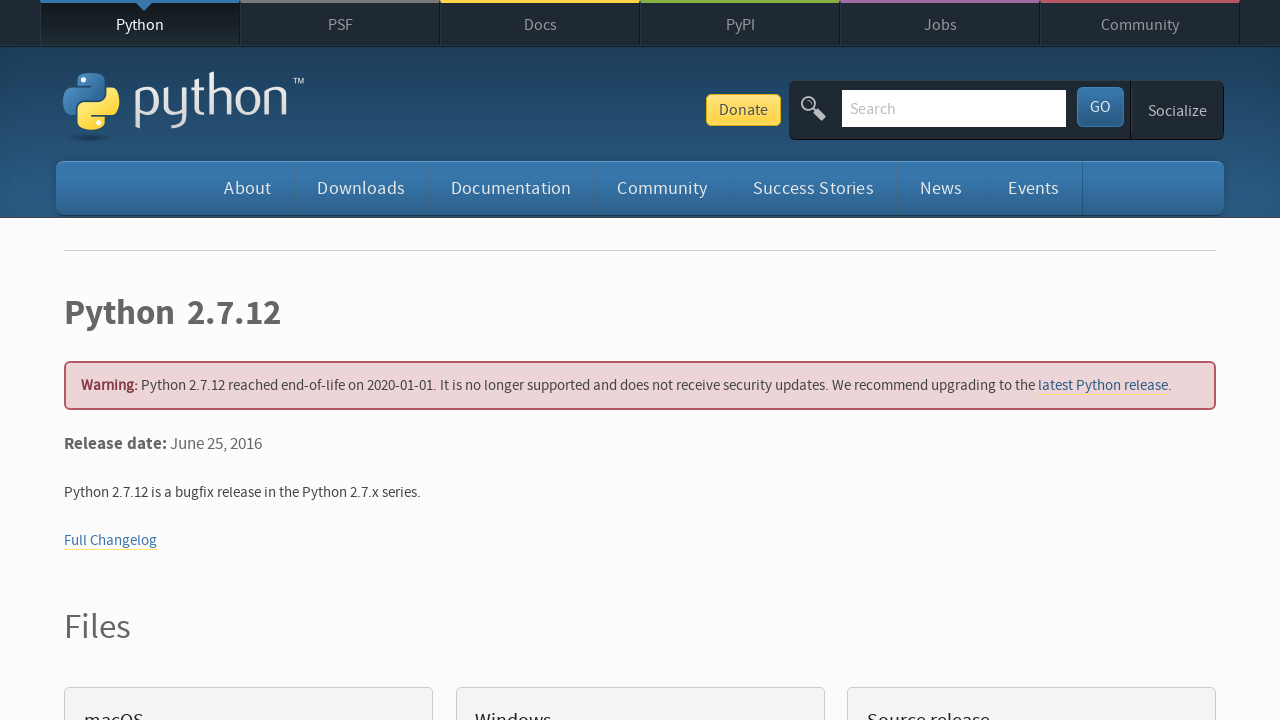

Navigated to Python 2.7.12 release download page
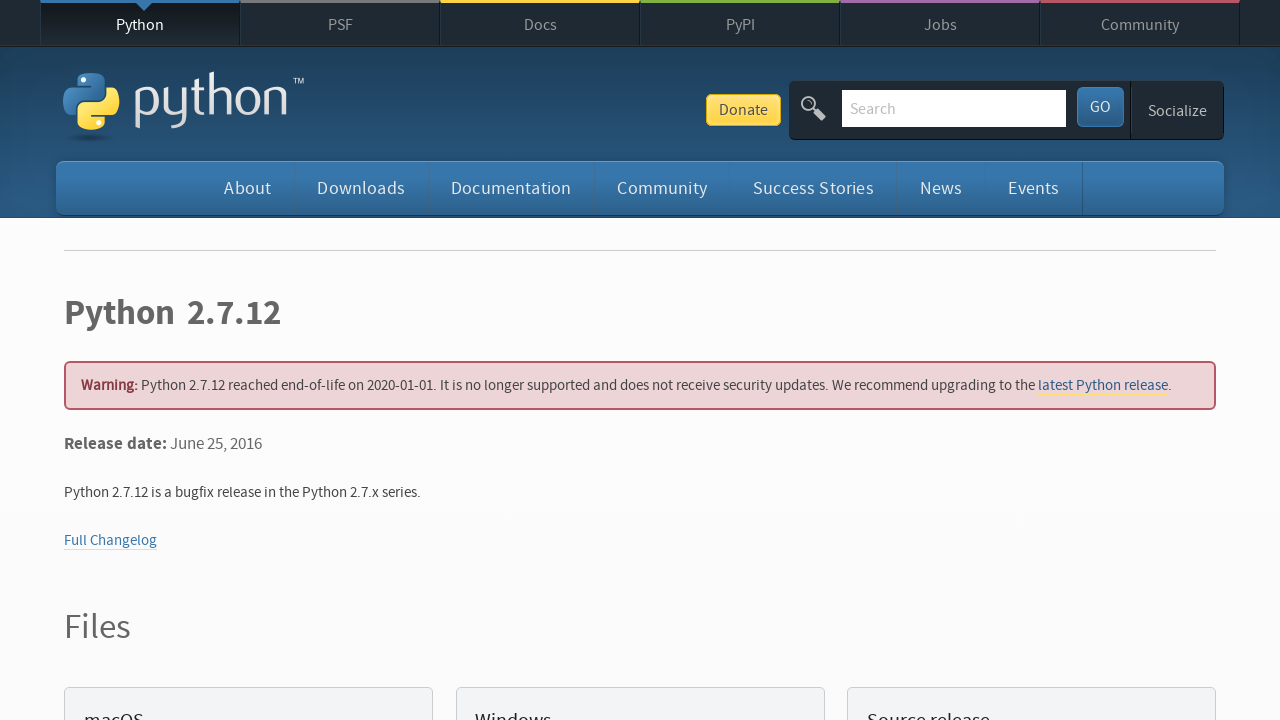

Clicked on Windows x86-64 MSI installer download link at (162, 360) on a:text('Windows x86-64 MSI installer')
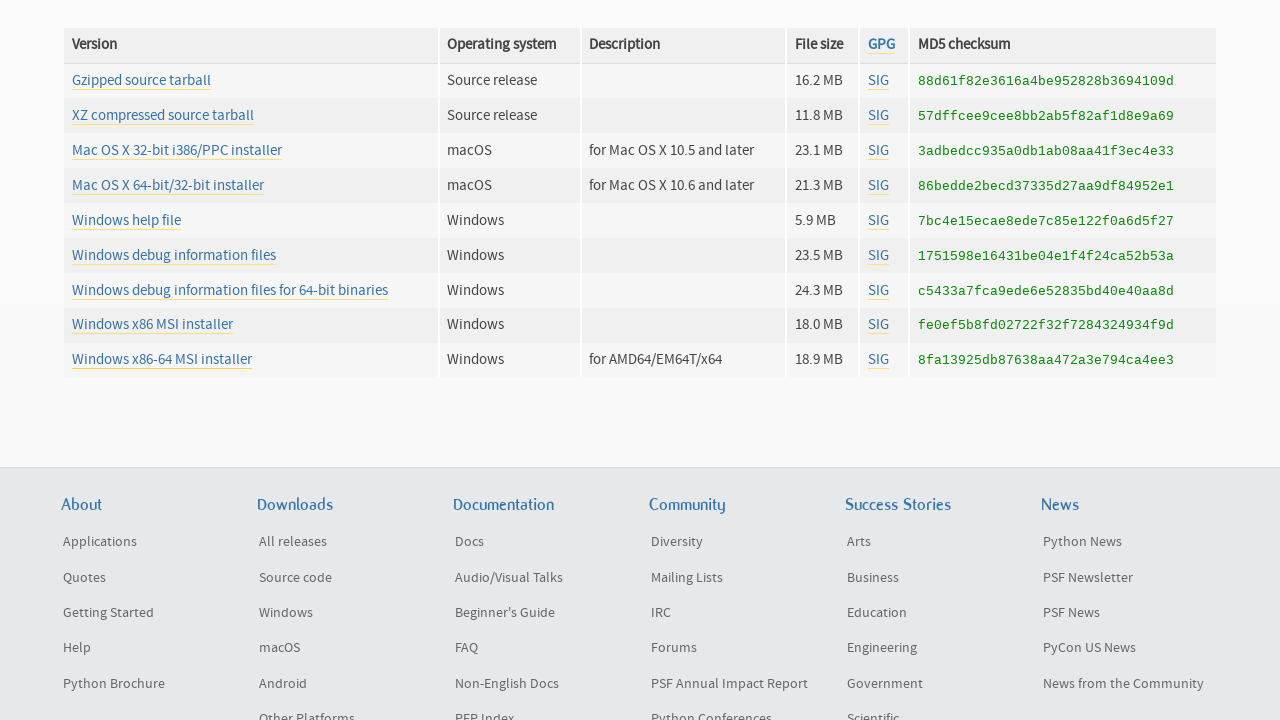

Waited for file download to initiate
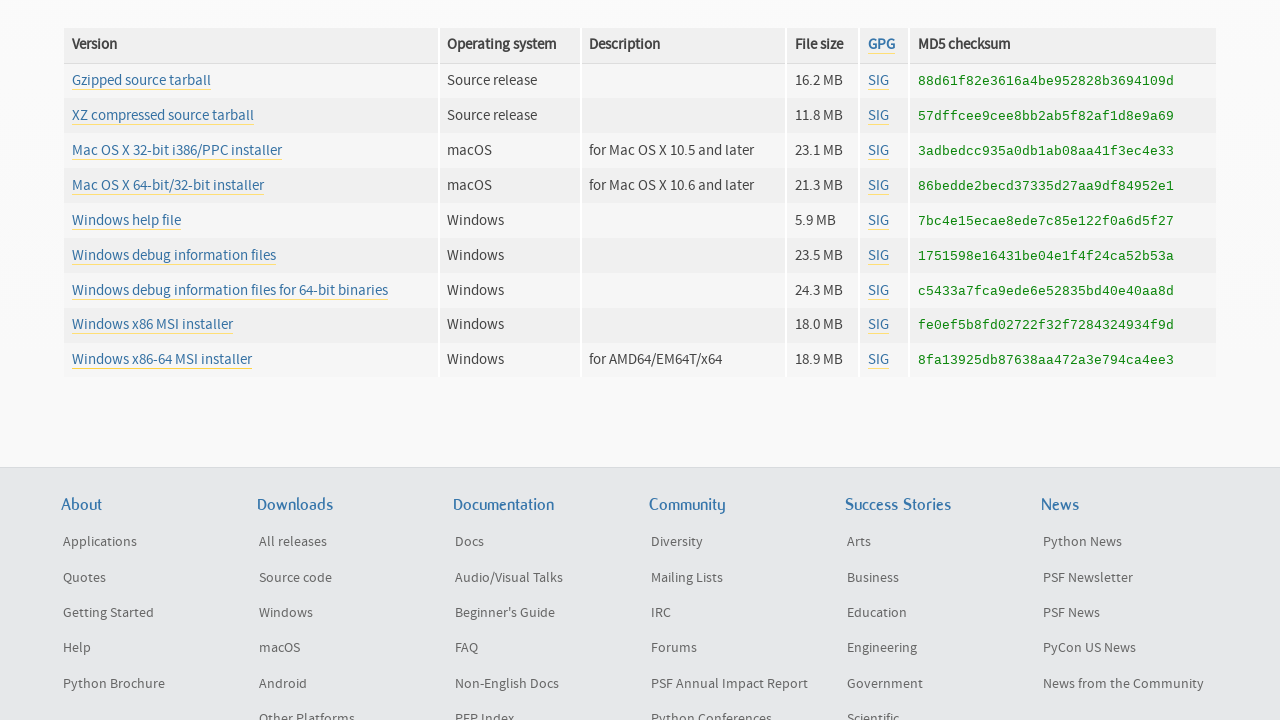

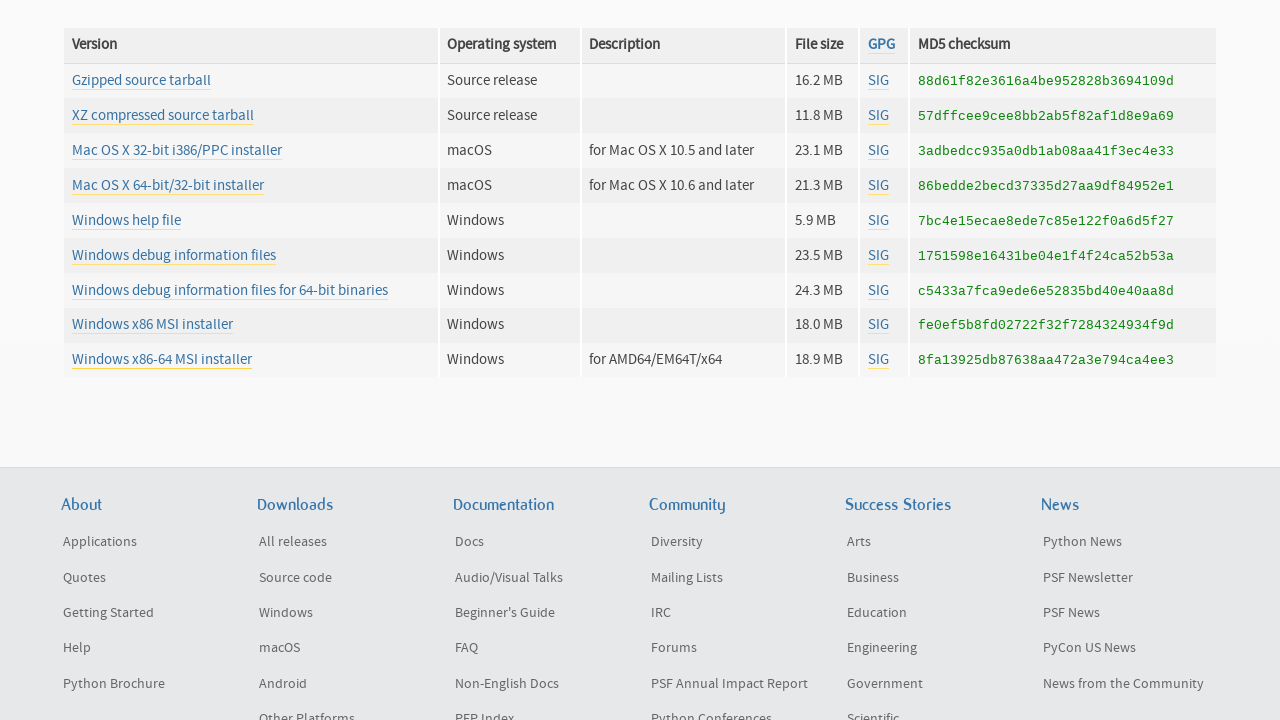